Tests adding multiple products to cart on an e-commerce site by clicking on products, adding them to cart, and verifying the cart contents

Starting URL: https://automationexercise.com

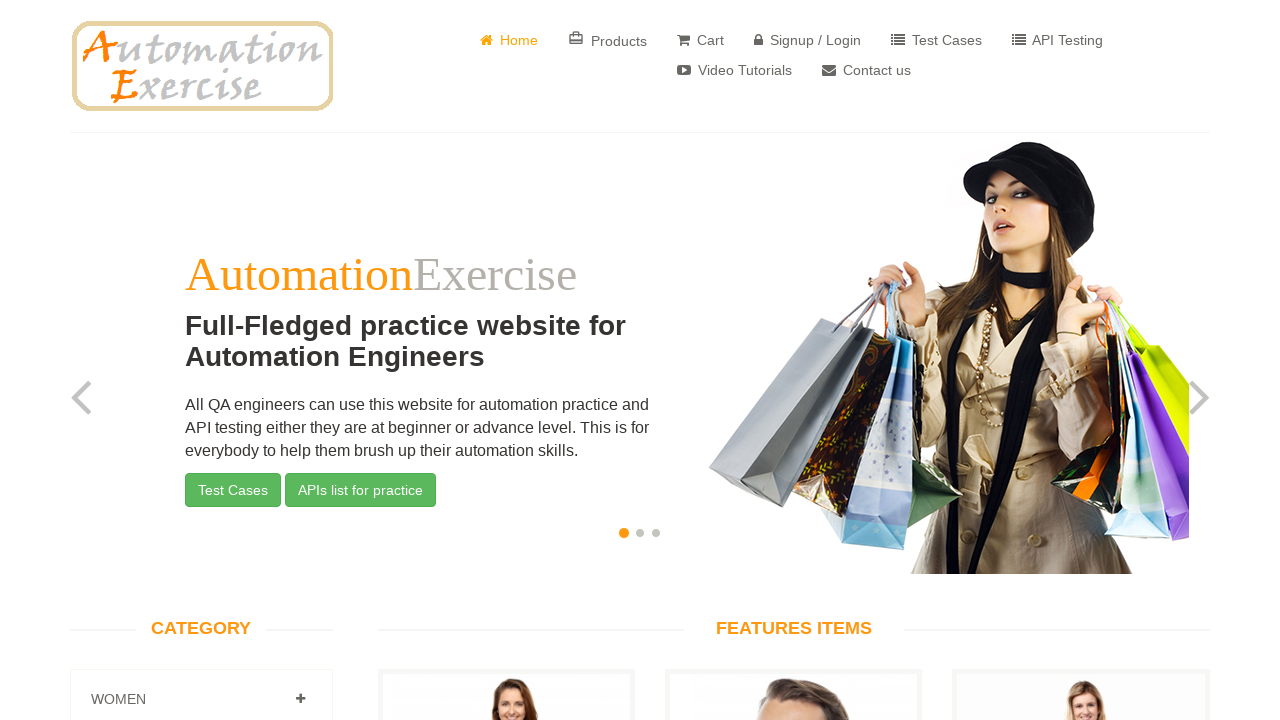

Clicked Products button to navigate to products page at (608, 40) on text=' Products'
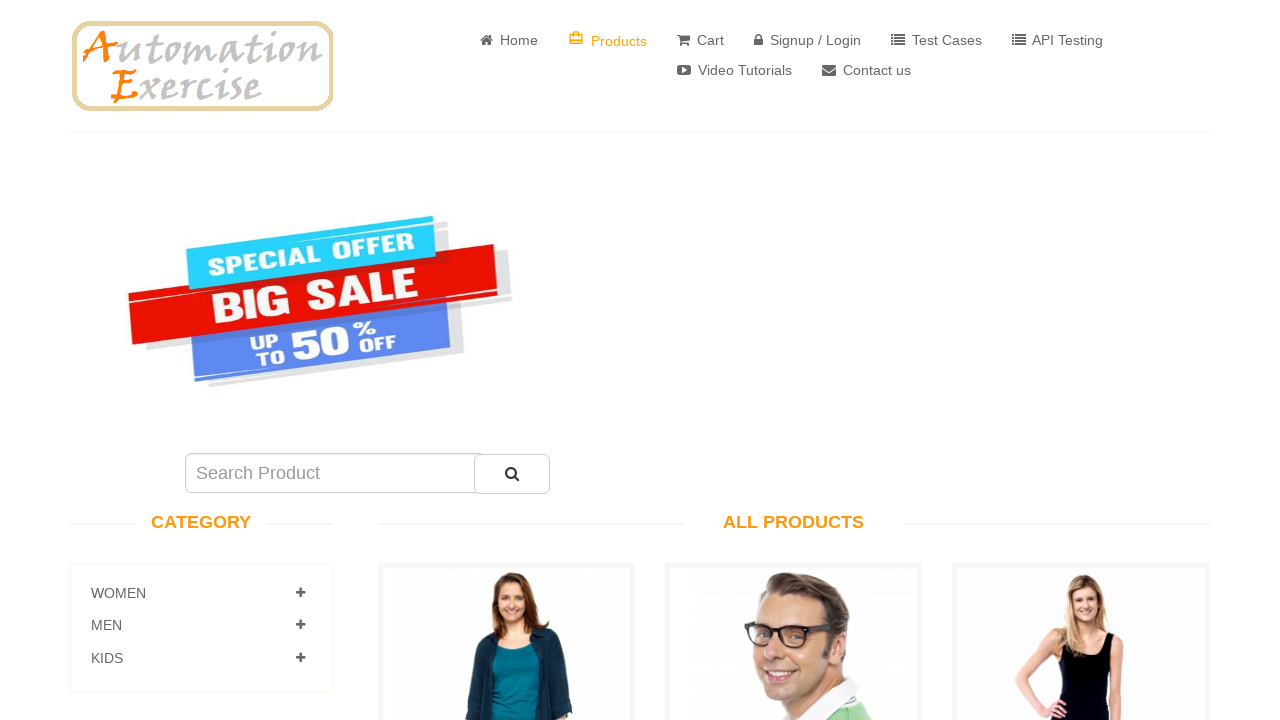

Clicked first product to add to cart at (506, 361) on a[data-product-id='1']
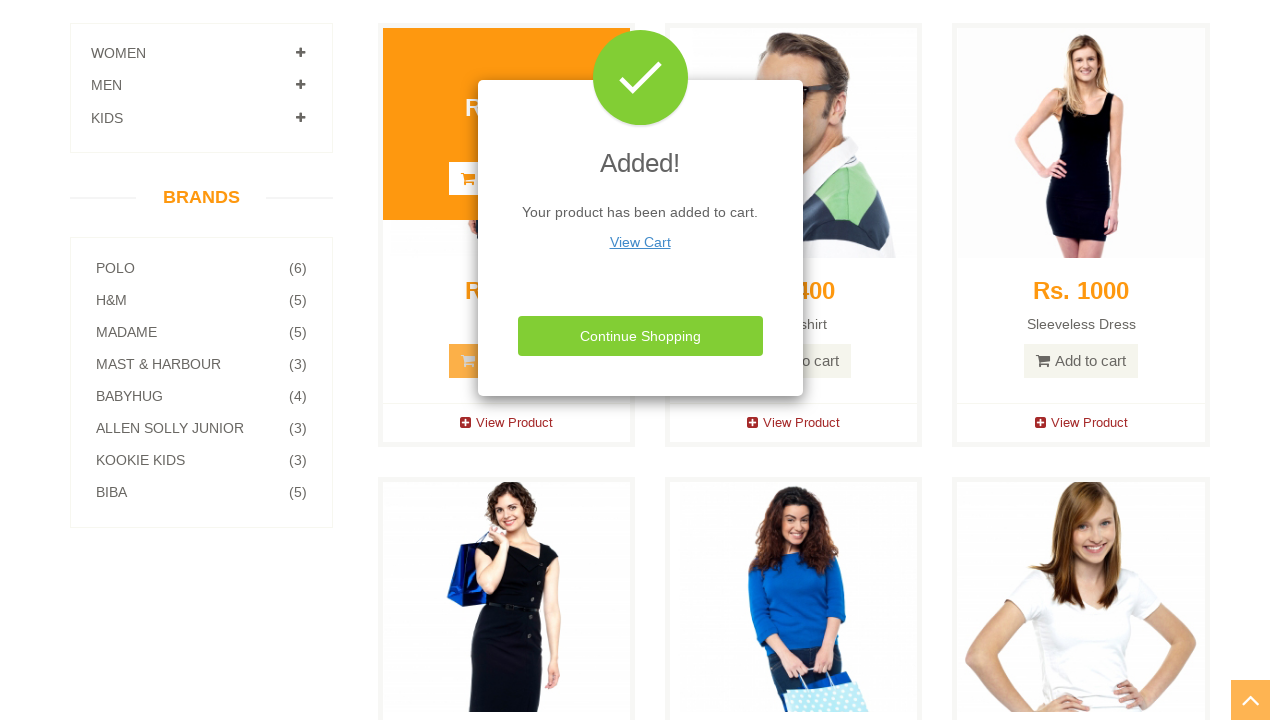

Clicked Continue Shopping button at (640, 336) on button.btn.btn-success.close-modal.btn-block
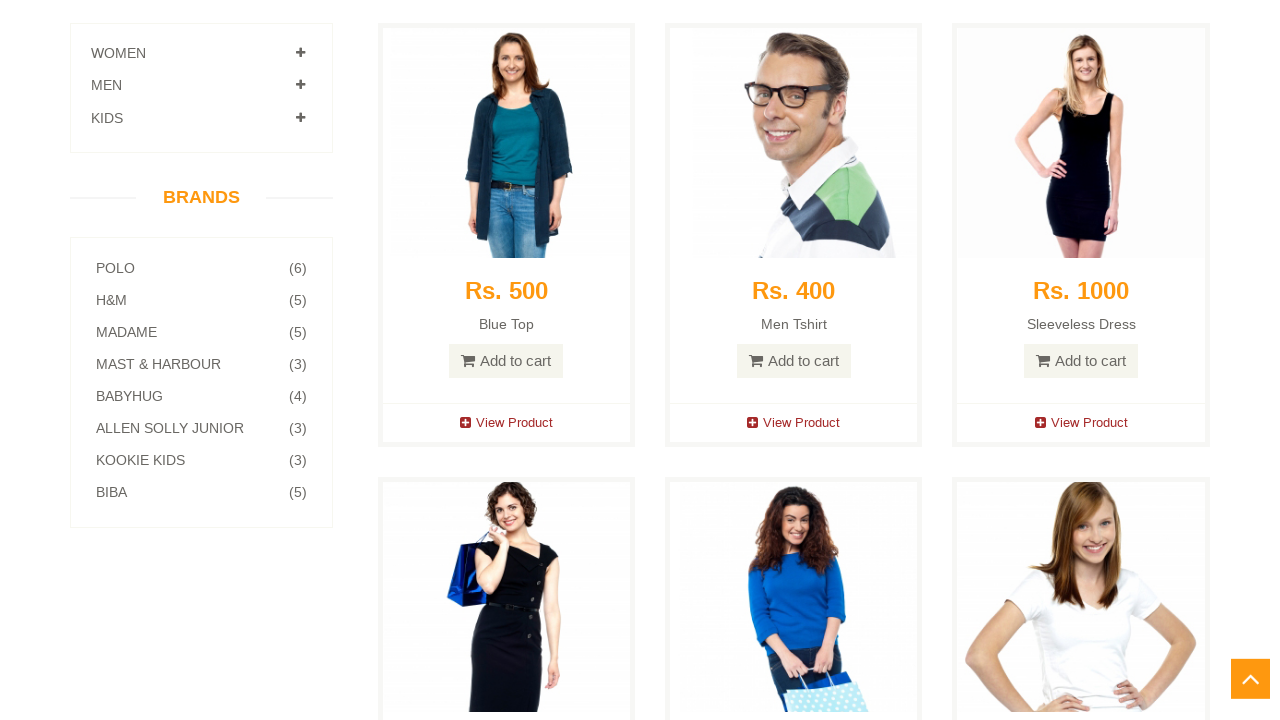

Clicked second product to add to cart at (794, 361) on a[data-product-id='2']
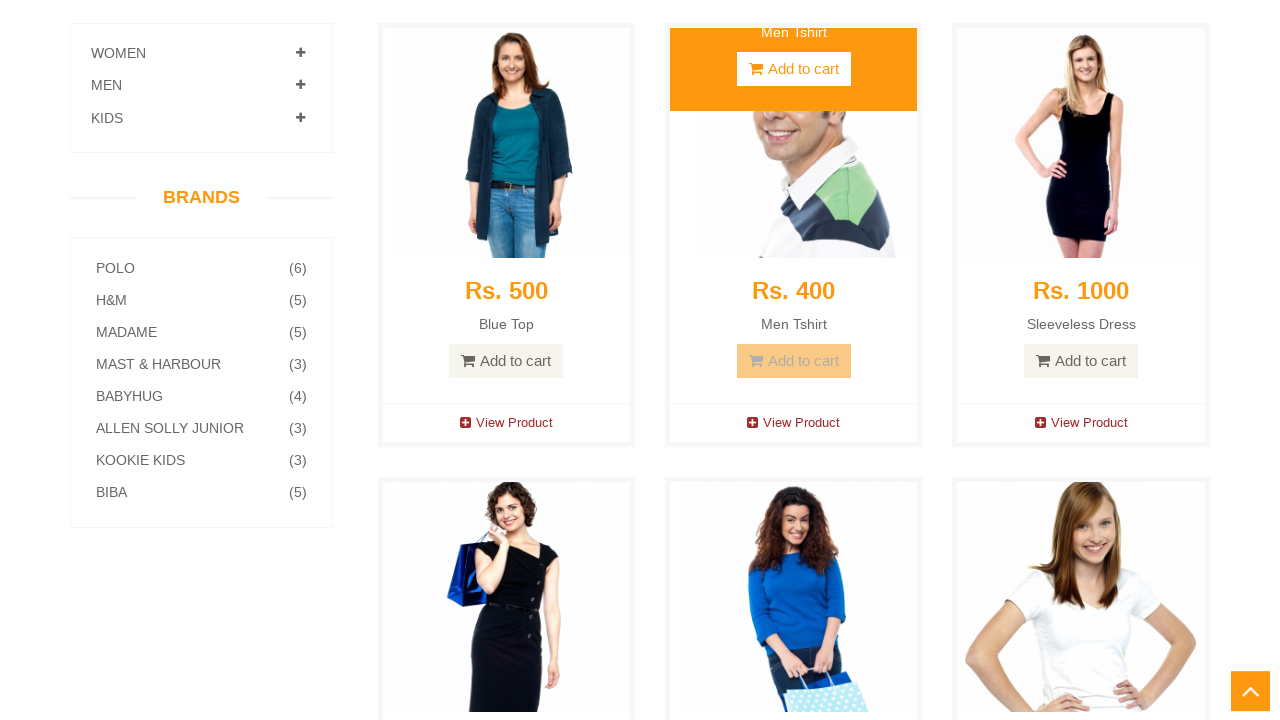

Clicked View Cart button to navigate to cart at (640, 242) on text='View Cart'
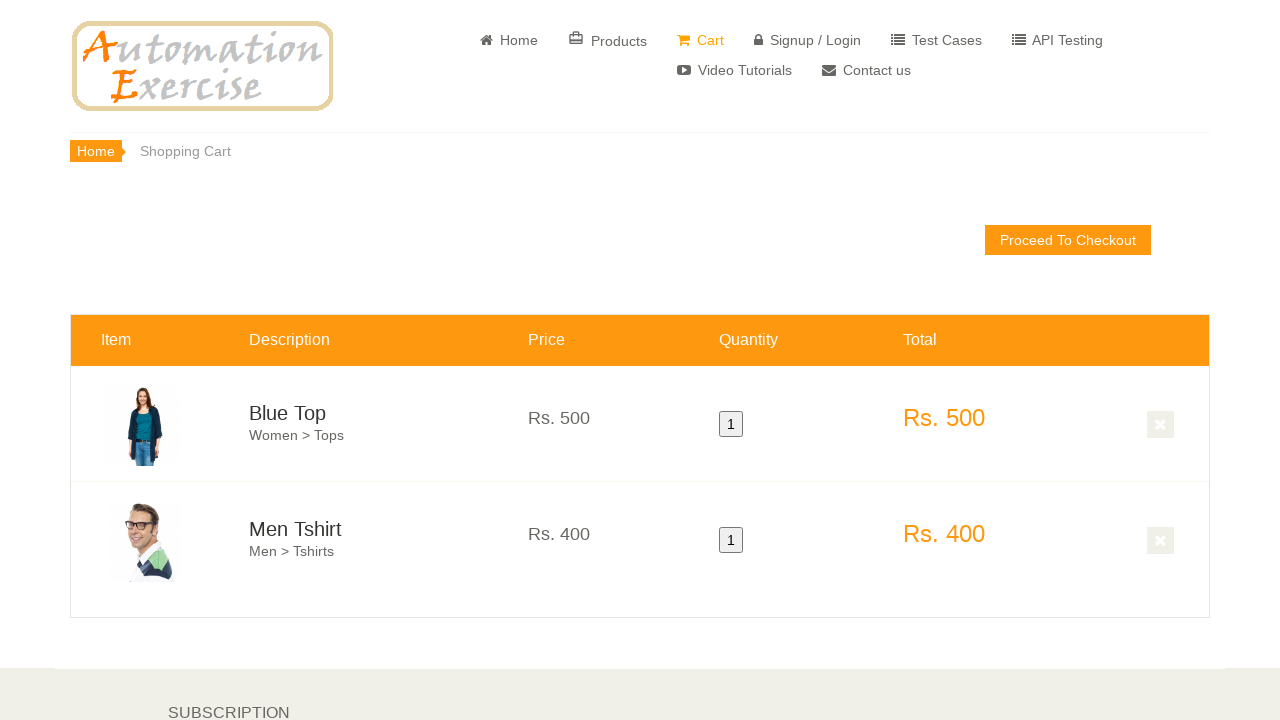

Cart items loaded and visible
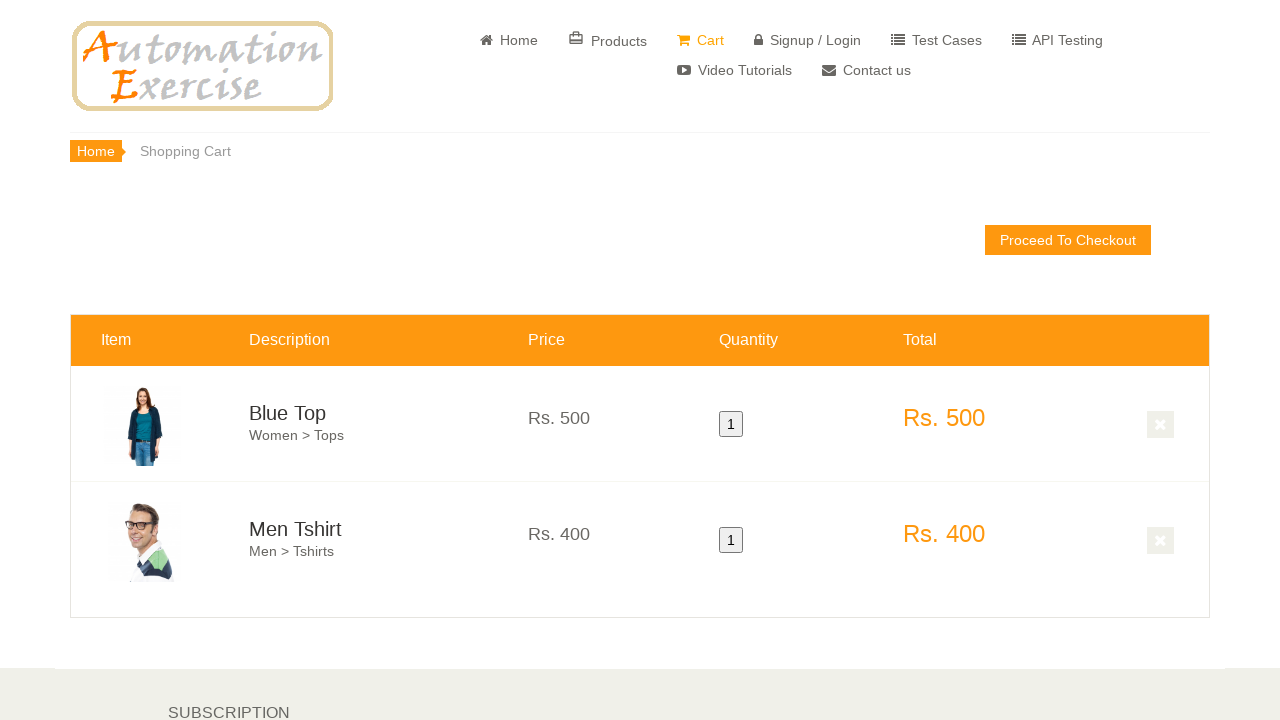

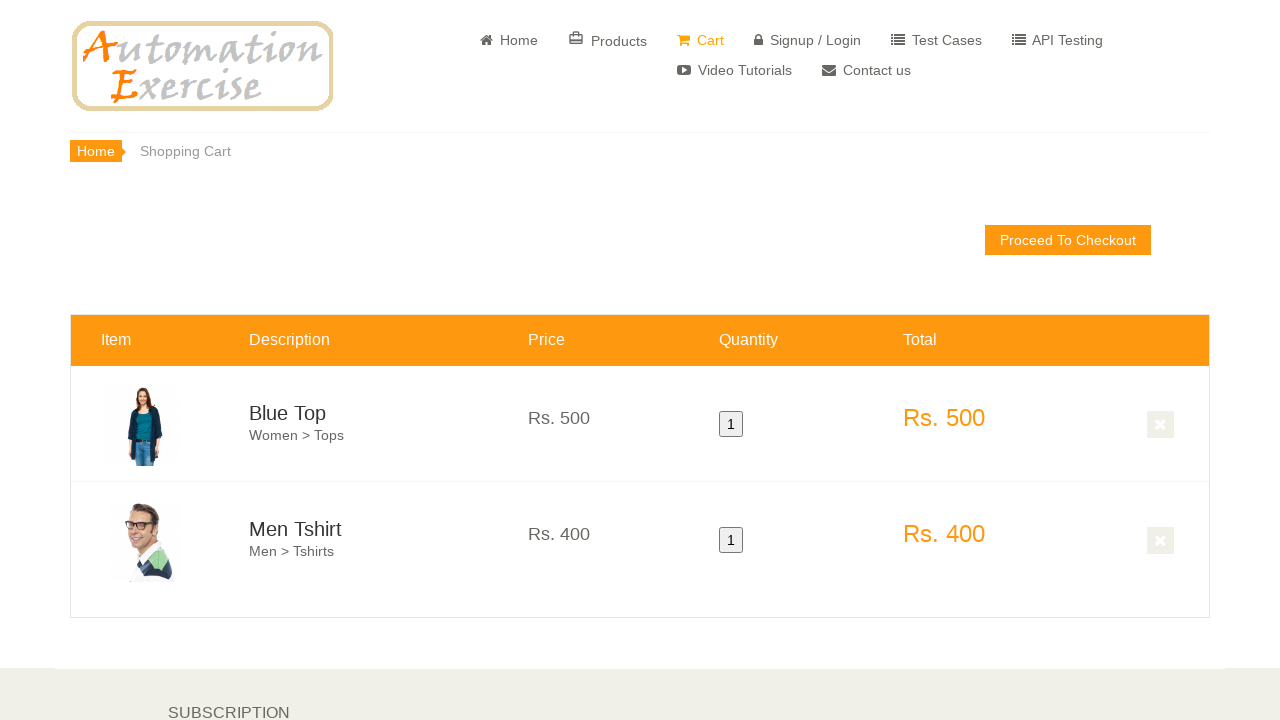